Performs monkey testing on a website by injecting the gremlins.js library which randomly clicks, touches, fills forms, scrolls, and types to stress-test the UI

Starting URL: https://www.techproeducation.com

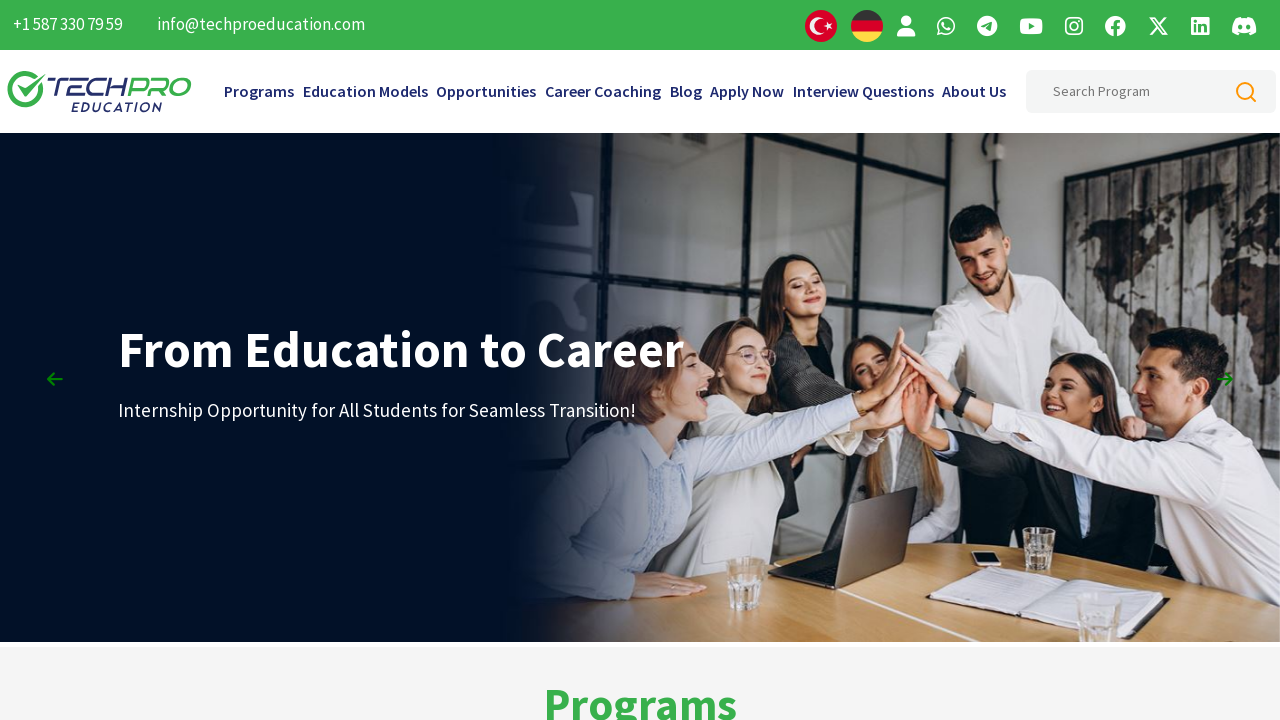

Injected gremlins.js library and configured monkey testing with clicker, toucher, formFiller, scroller, and typer species
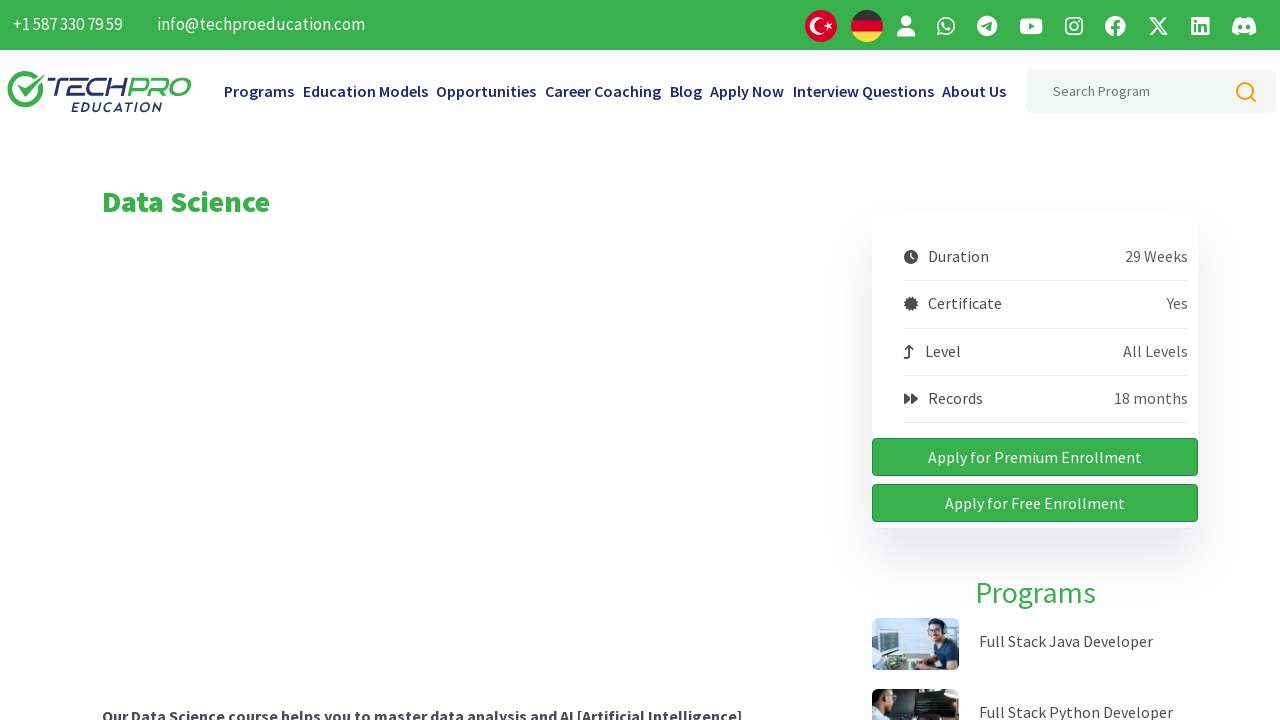

Waited 10 seconds for gremlins monkey testing to complete stress testing the UI
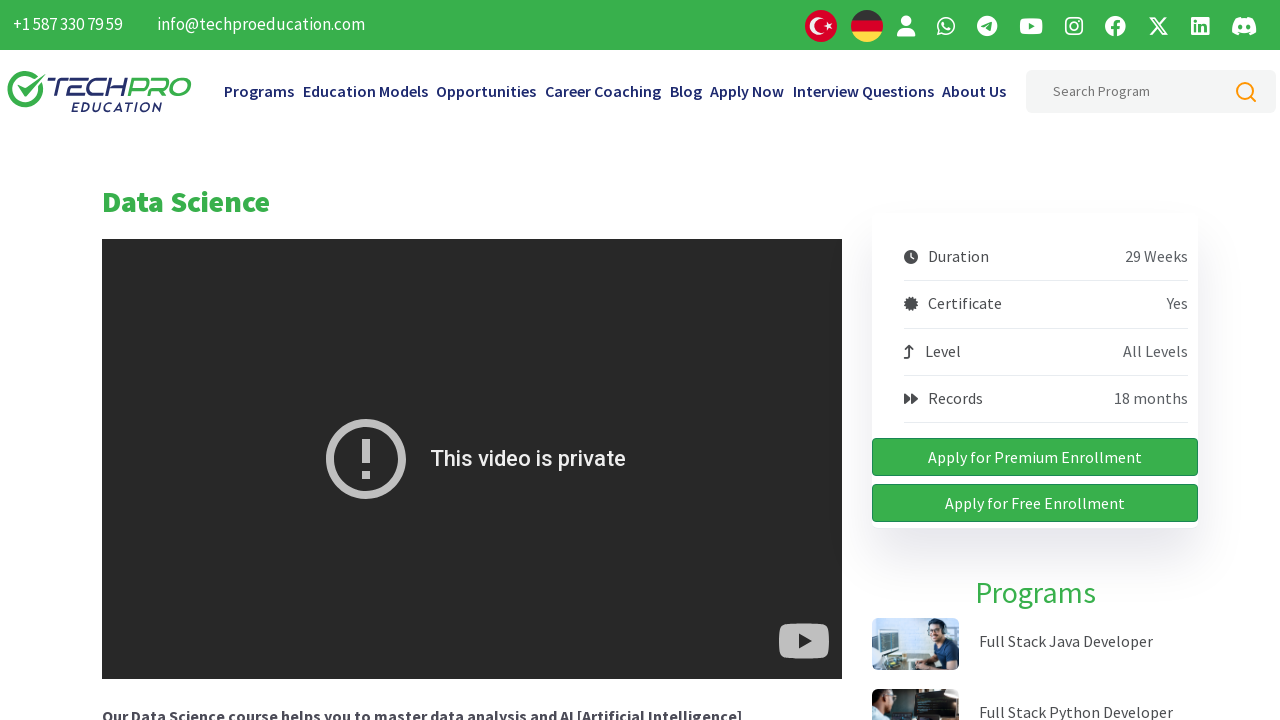

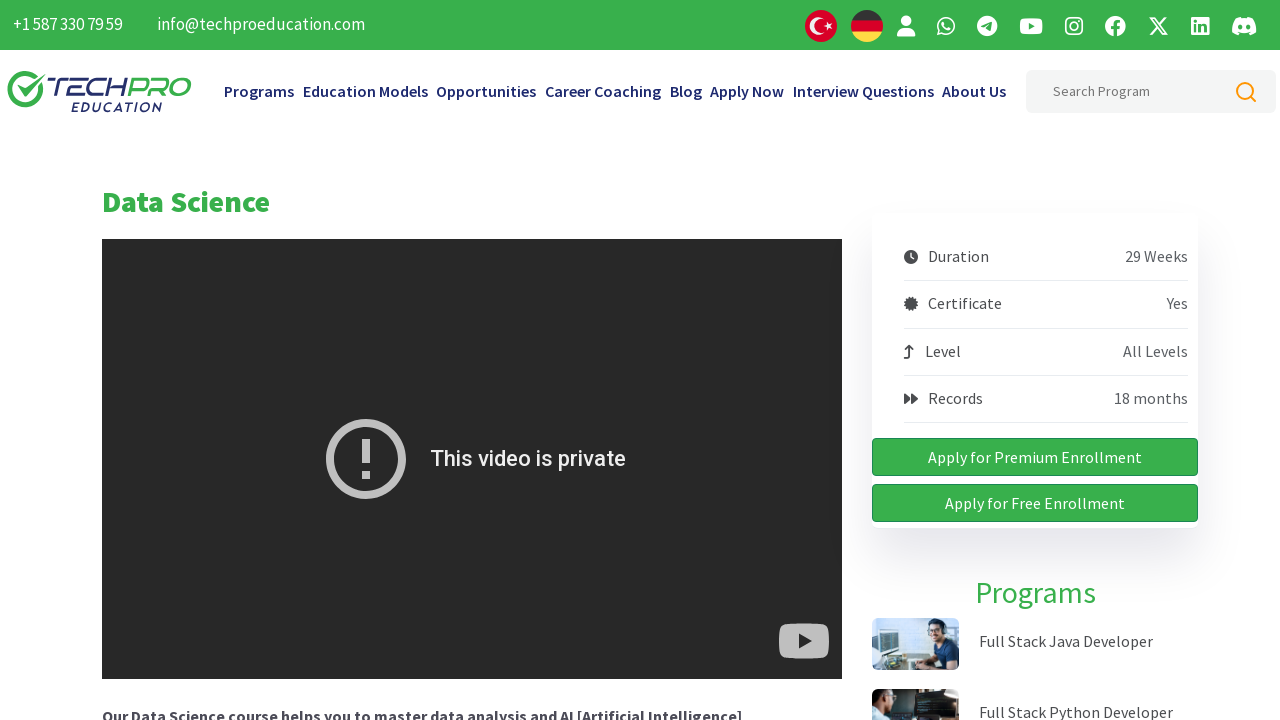